Tests double-click functionality by double-clicking a button and verifying the success message appears

Starting URL: https://demoqa.com/buttons

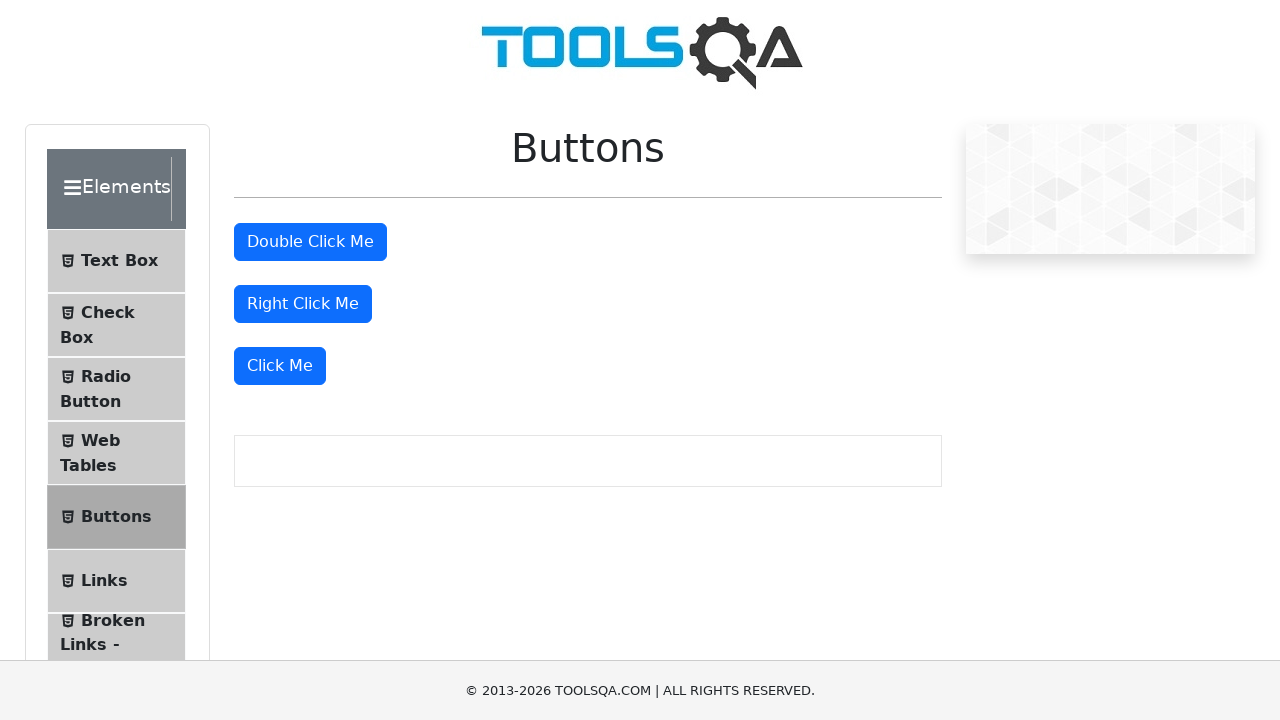

Double-clicked the double-click button at (310, 242) on #doubleClickBtn
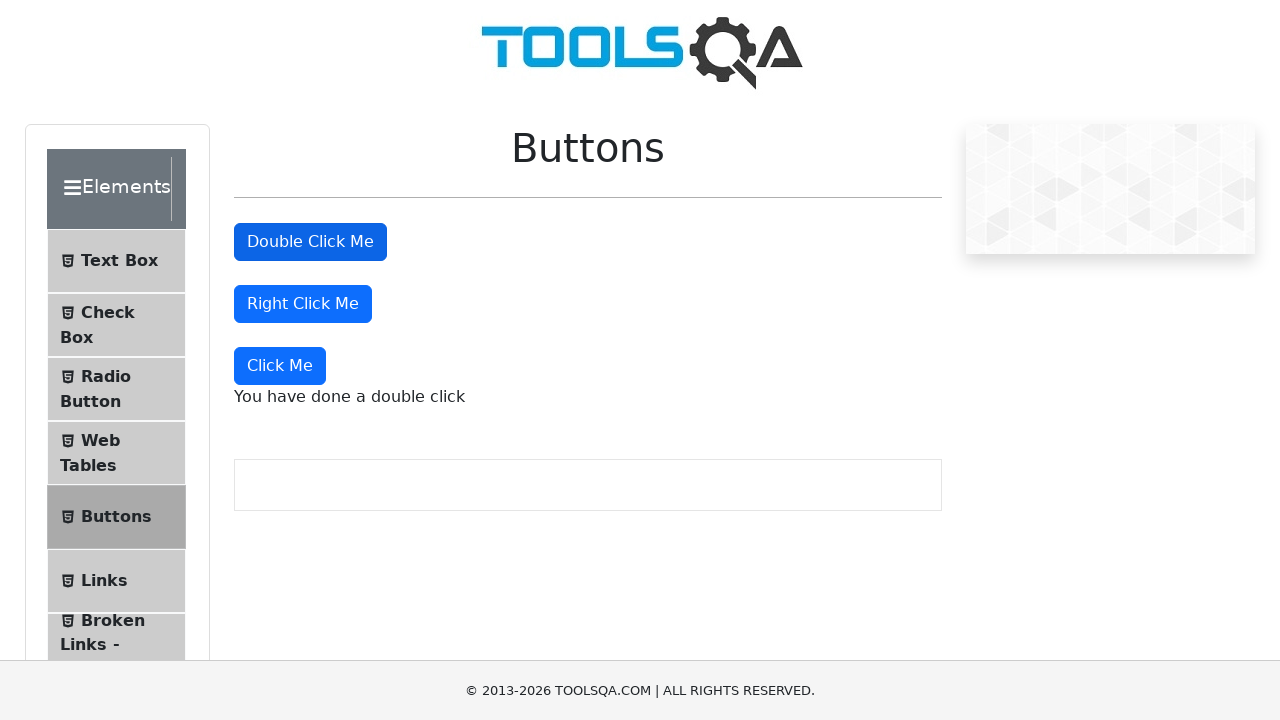

Success message element loaded
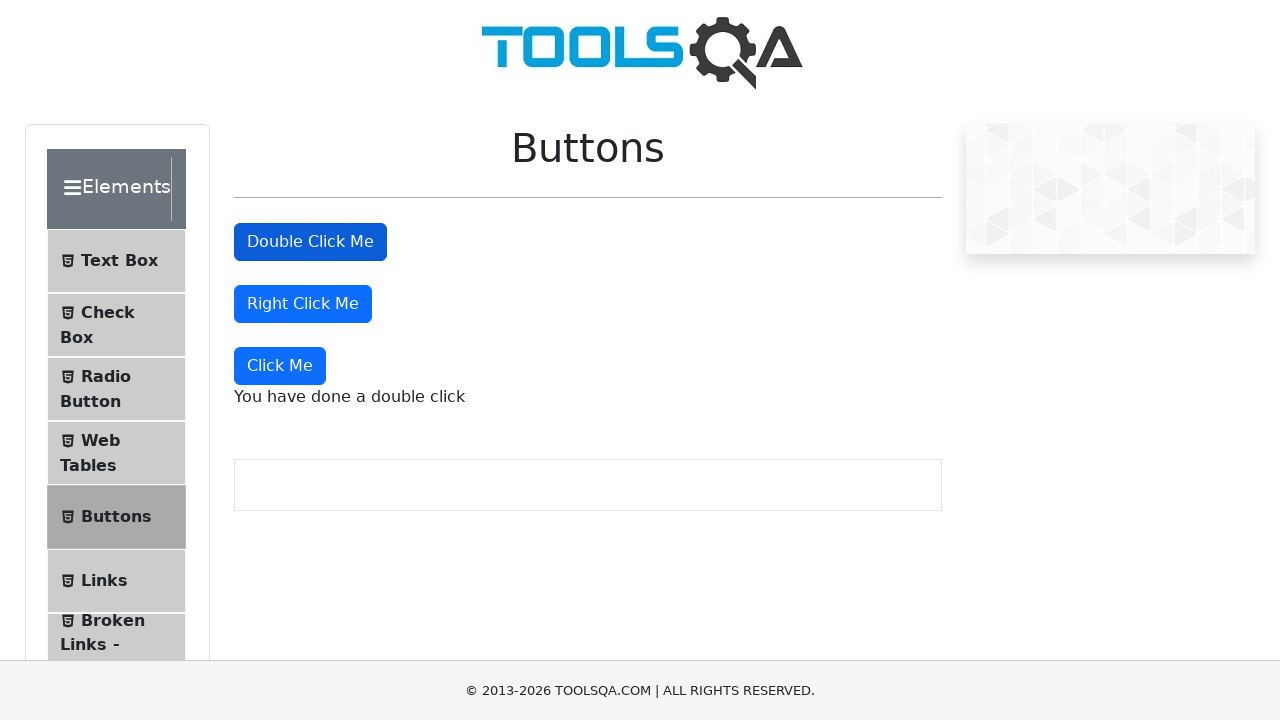

Retrieved success message text content
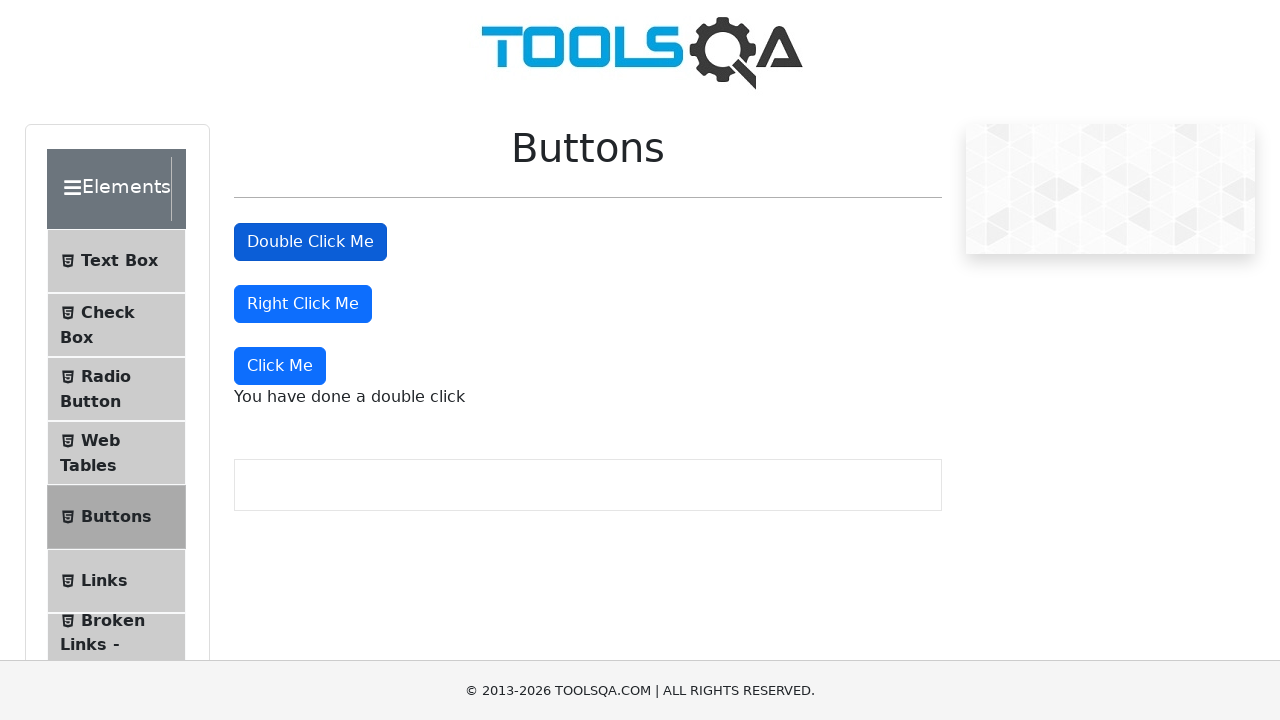

Verified success message matches expected text
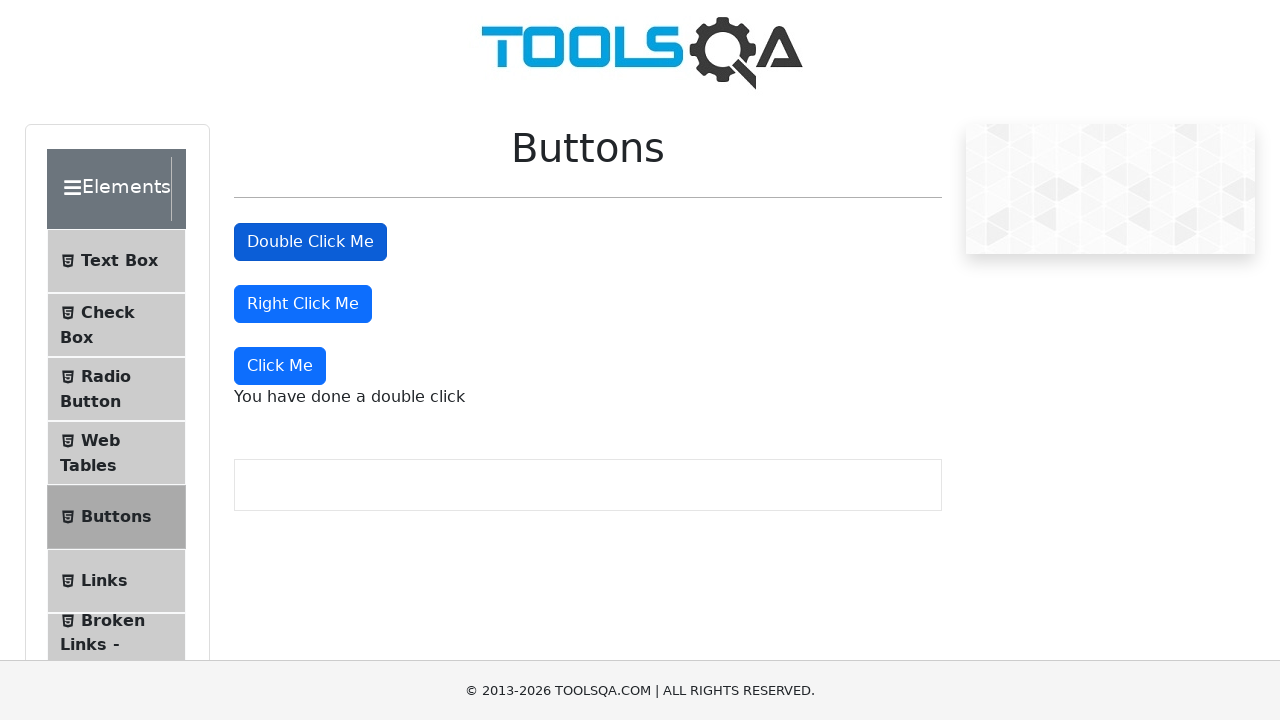

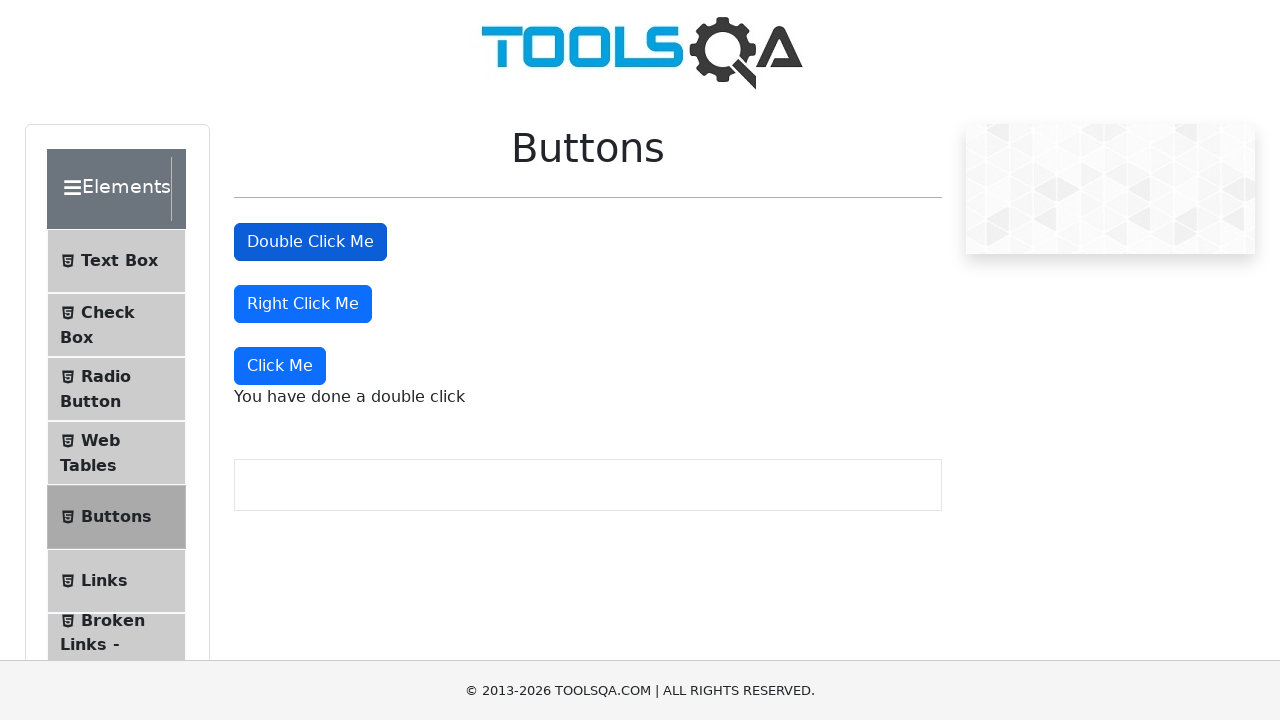